Tests that new items are appended to the bottom of the todo list by creating 3 items and verifying the count.

Starting URL: https://demo.playwright.dev/todomvc

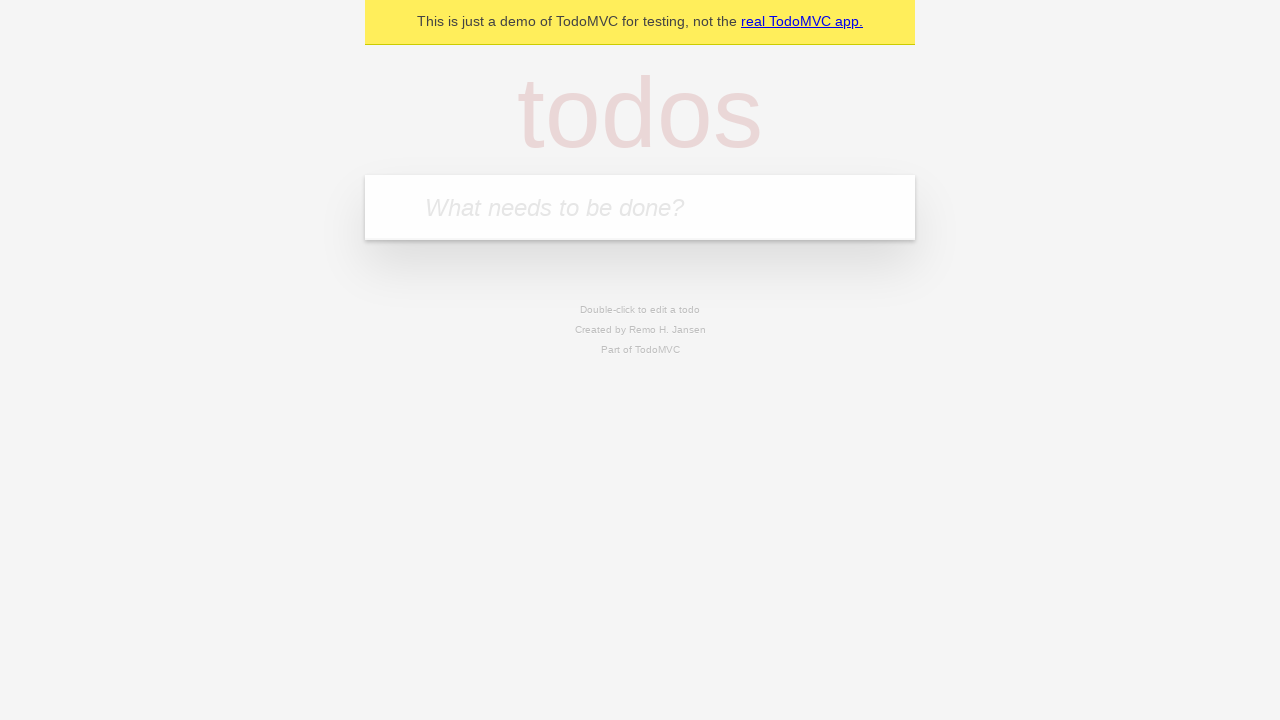

Filled todo input with 'buy some cheese' on internal:attr=[placeholder="What needs to be done?"i]
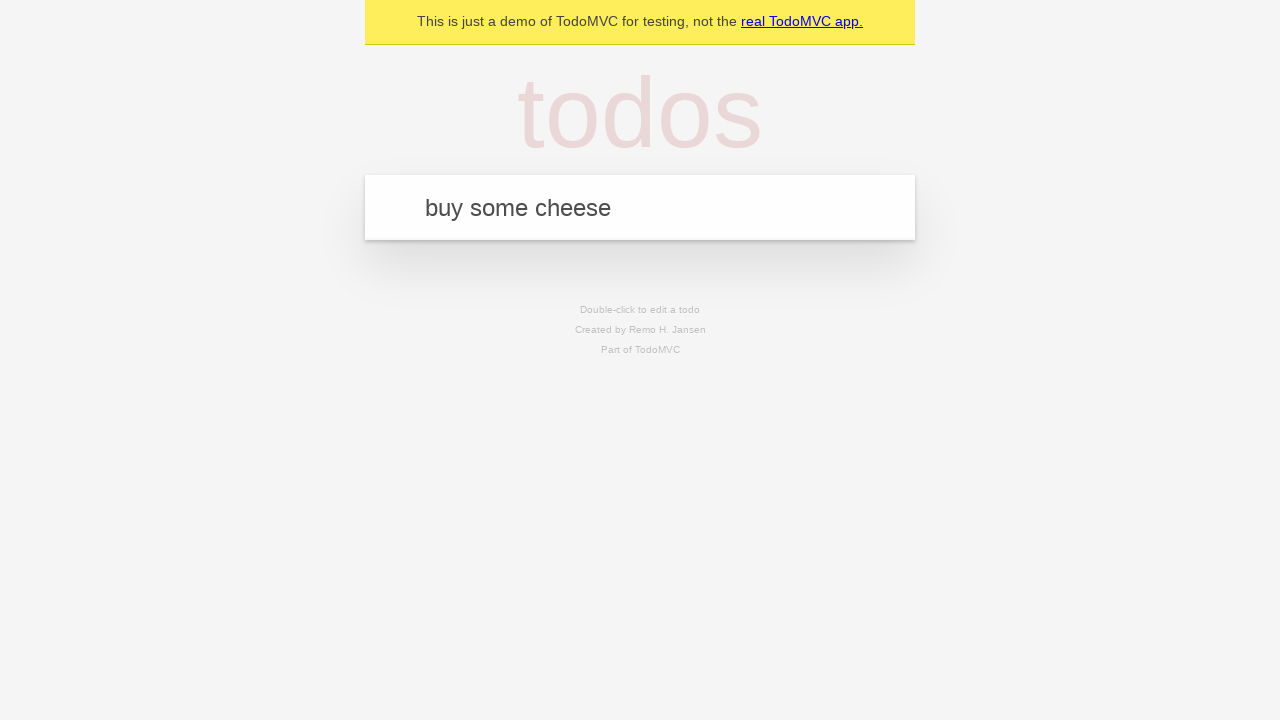

Pressed Enter to add first todo item on internal:attr=[placeholder="What needs to be done?"i]
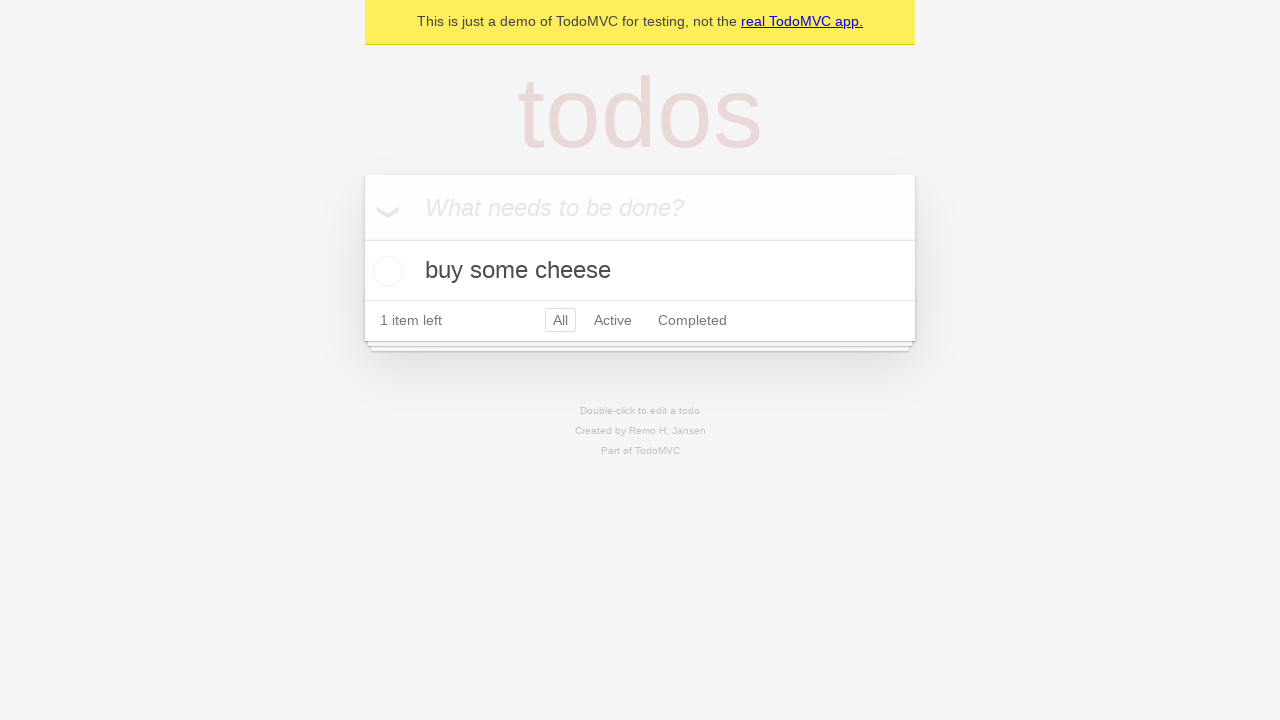

Filled todo input with 'feed the cat' on internal:attr=[placeholder="What needs to be done?"i]
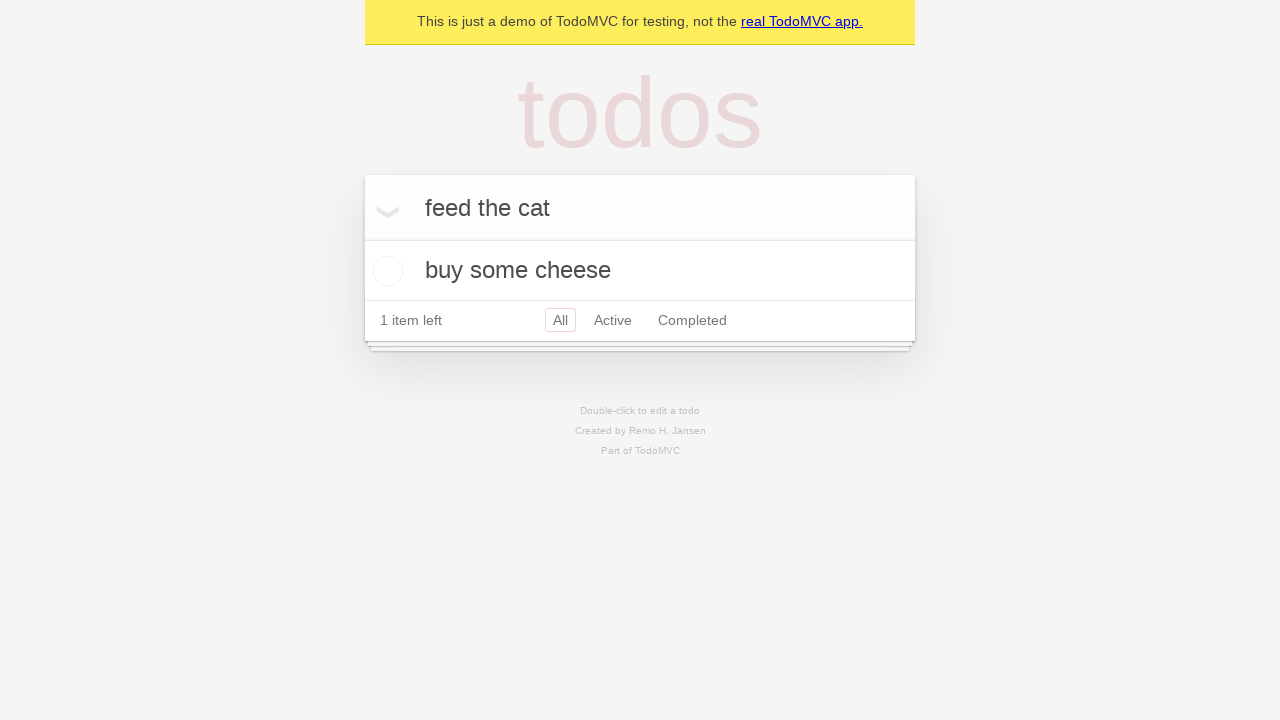

Pressed Enter to add second todo item on internal:attr=[placeholder="What needs to be done?"i]
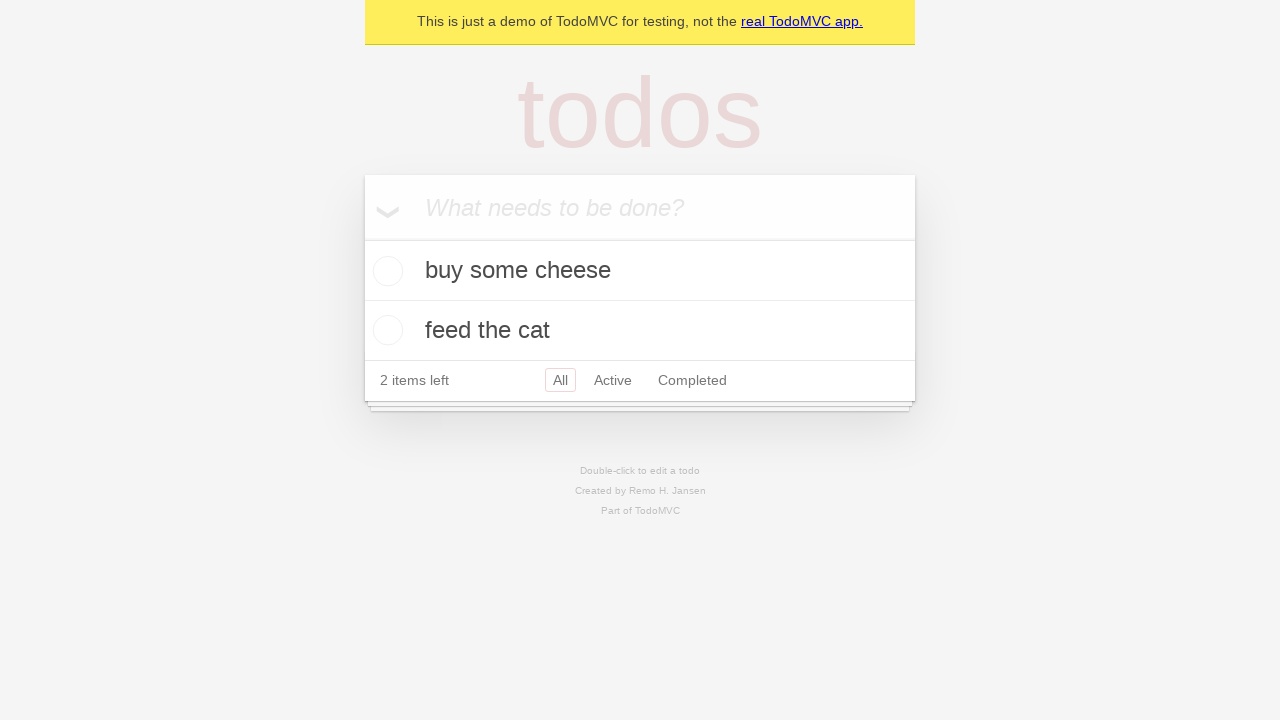

Filled todo input with 'book a doctors appointment' on internal:attr=[placeholder="What needs to be done?"i]
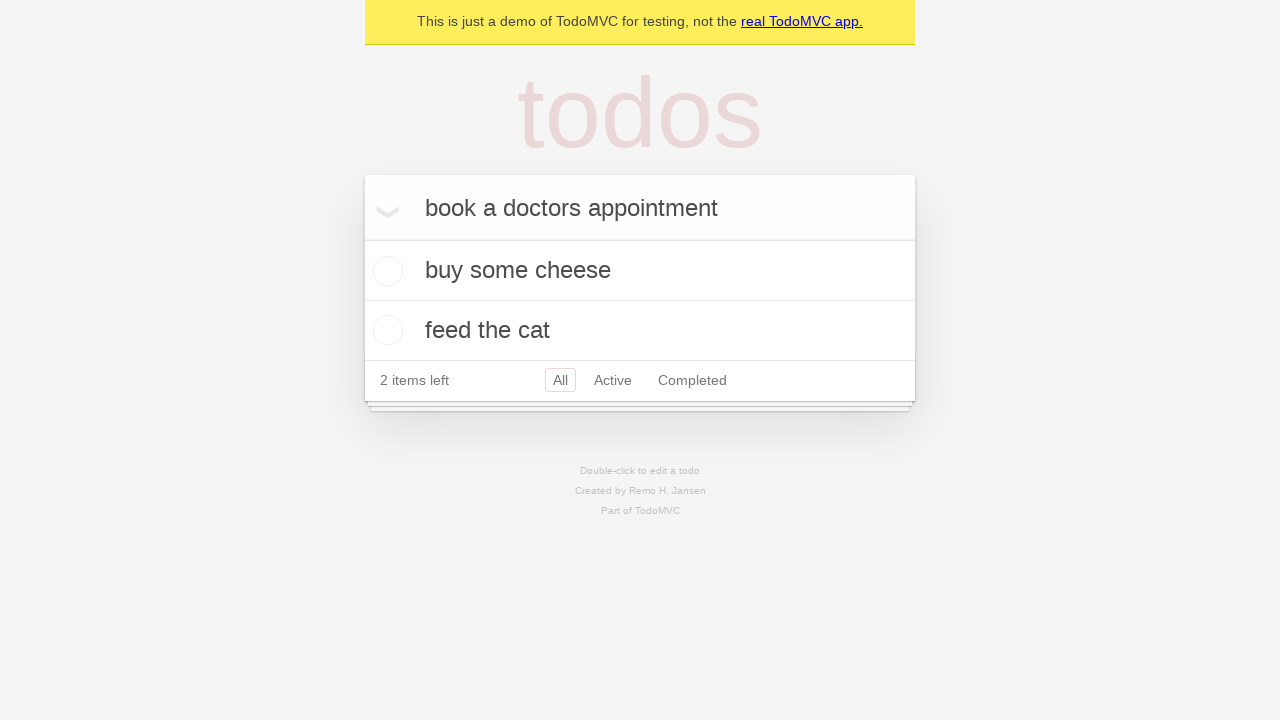

Pressed Enter to add third todo item on internal:attr=[placeholder="What needs to be done?"i]
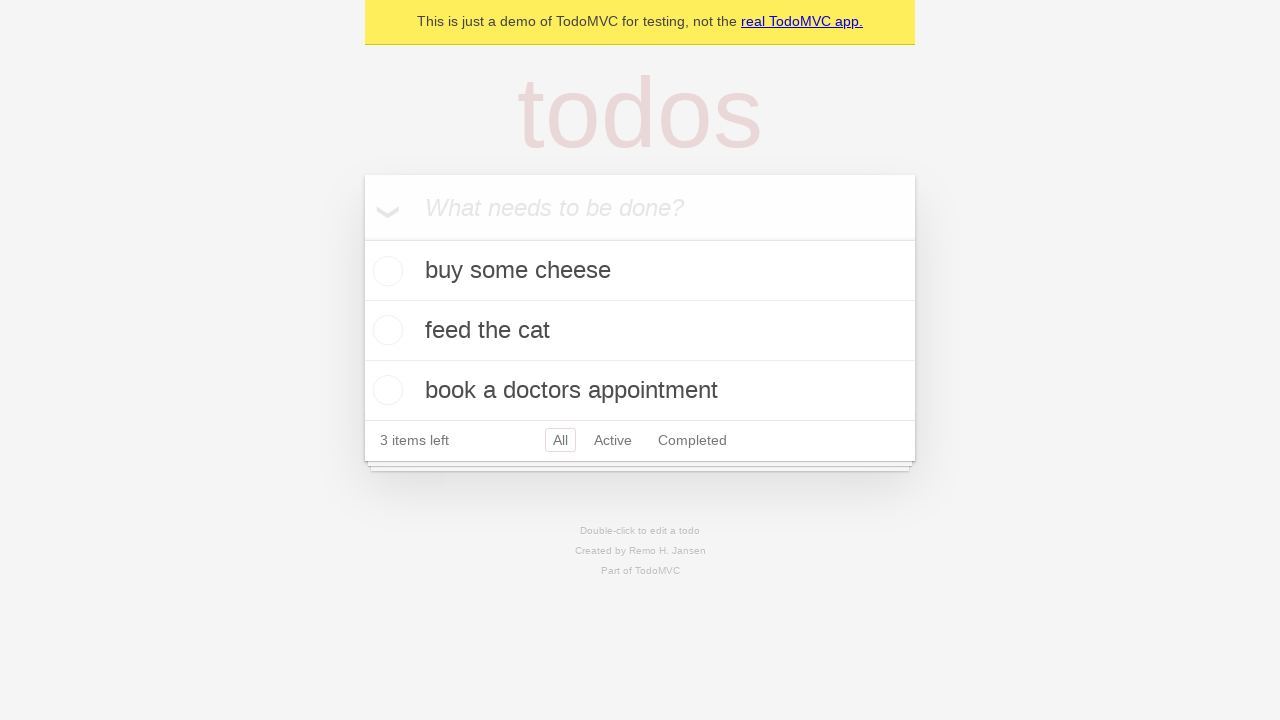

Waited for todo count element to appear
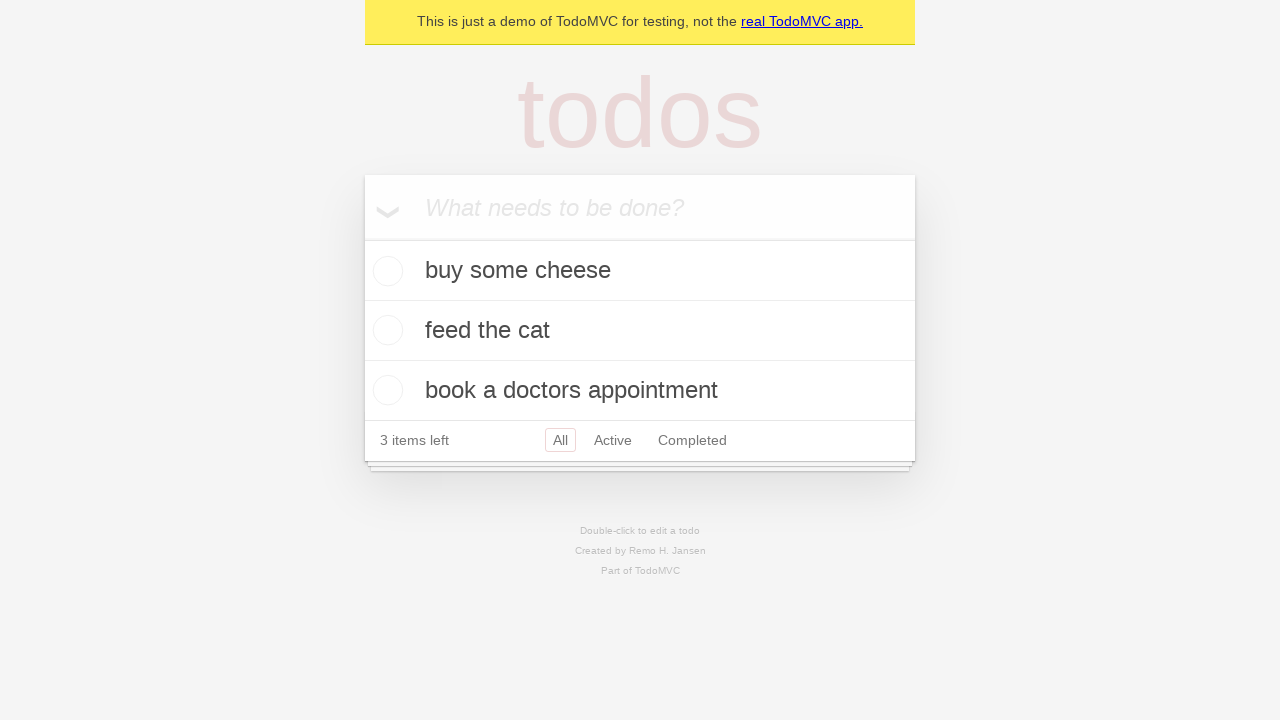

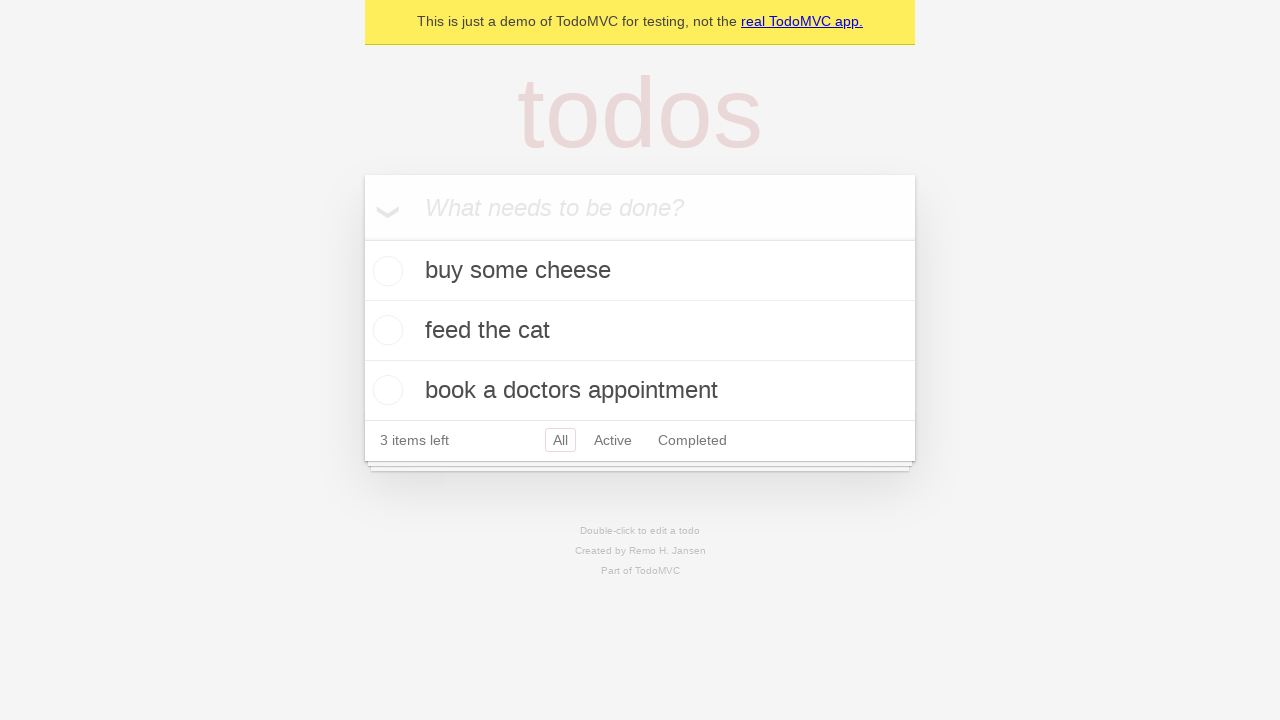